Tests the Python.org website search functionality by searching for "pycon" and verifying results are returned

Starting URL: http://www.python.org

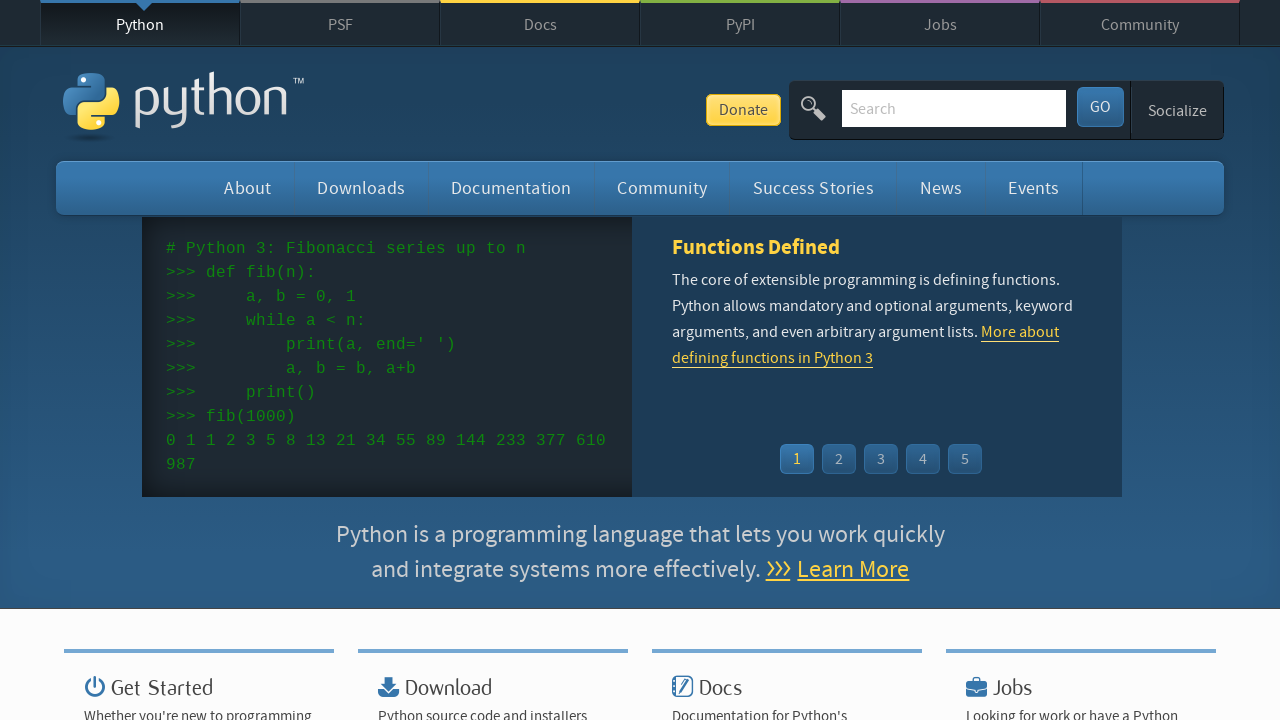

Cleared search field on input[name='q']
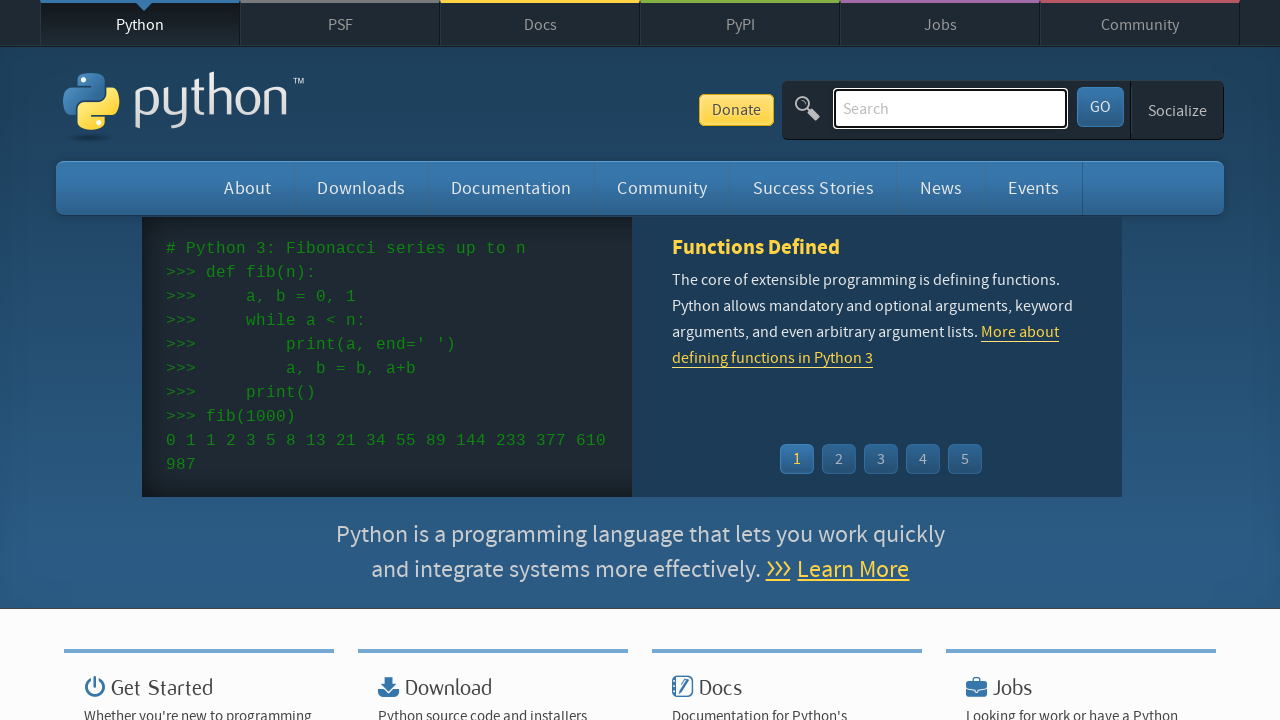

Filled search field with 'pycon' on input[name='q']
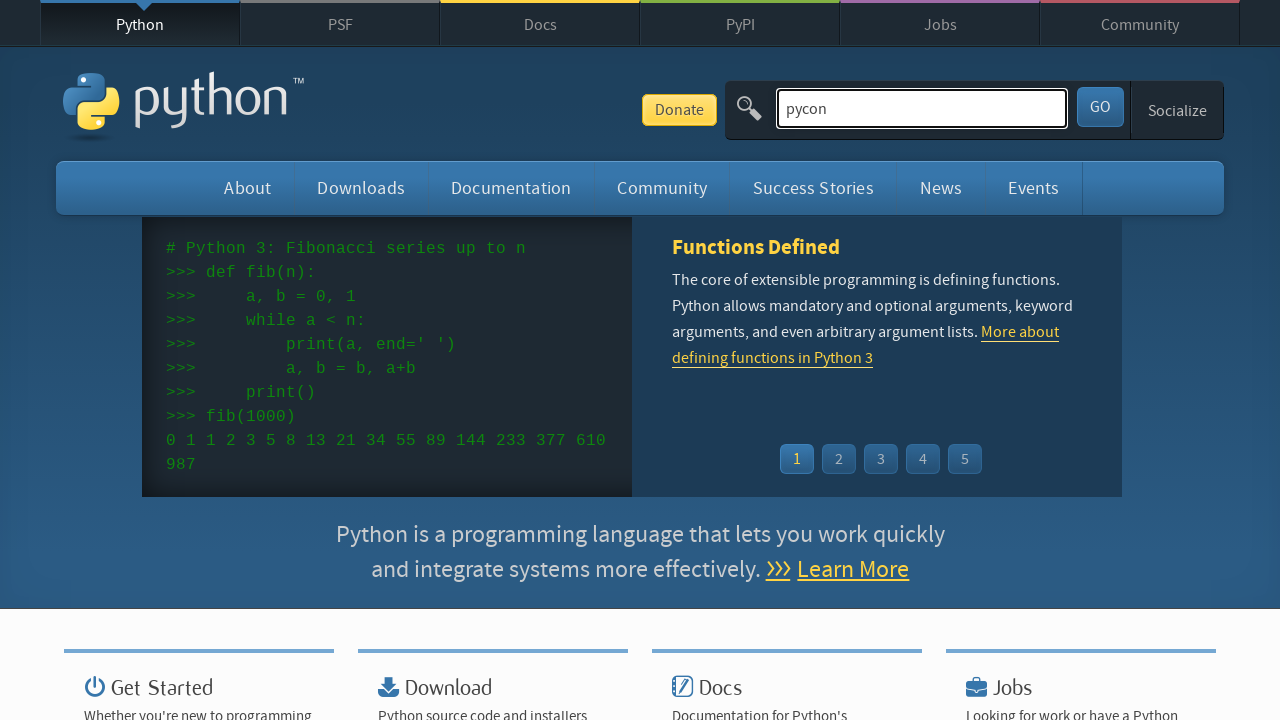

Pressed Enter to submit search on input[name='q']
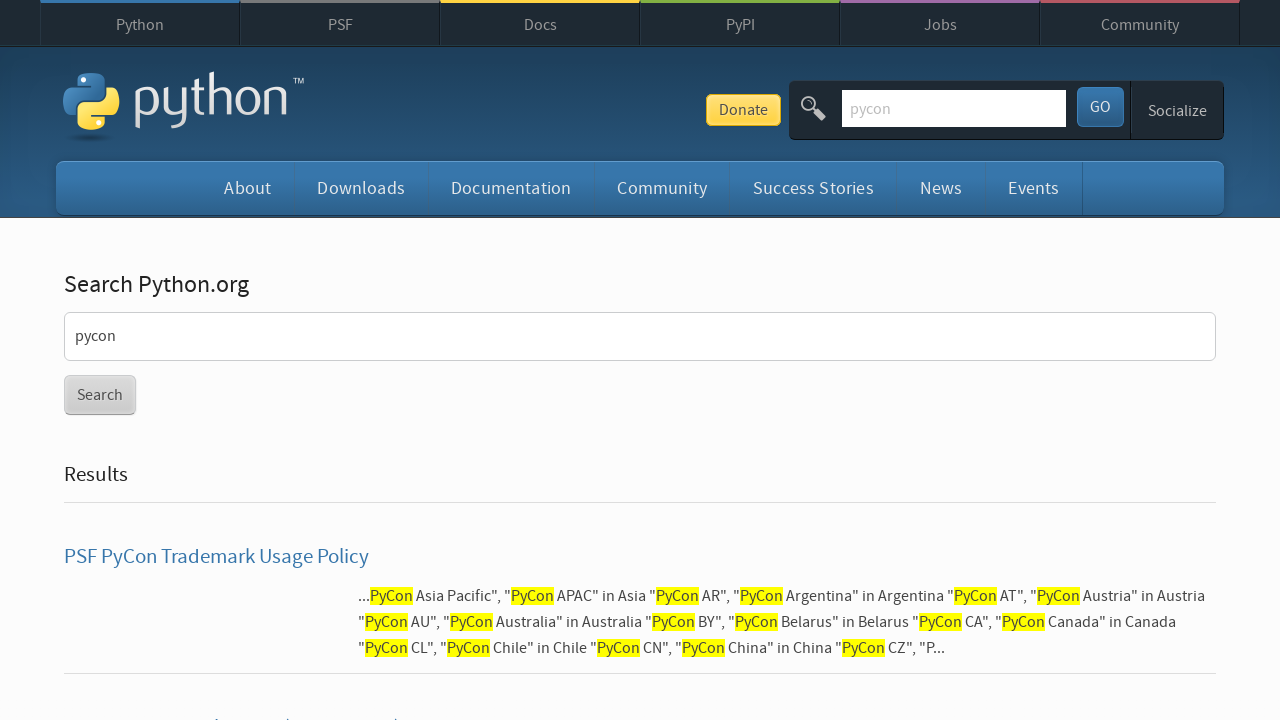

Search results page loaded (network idle)
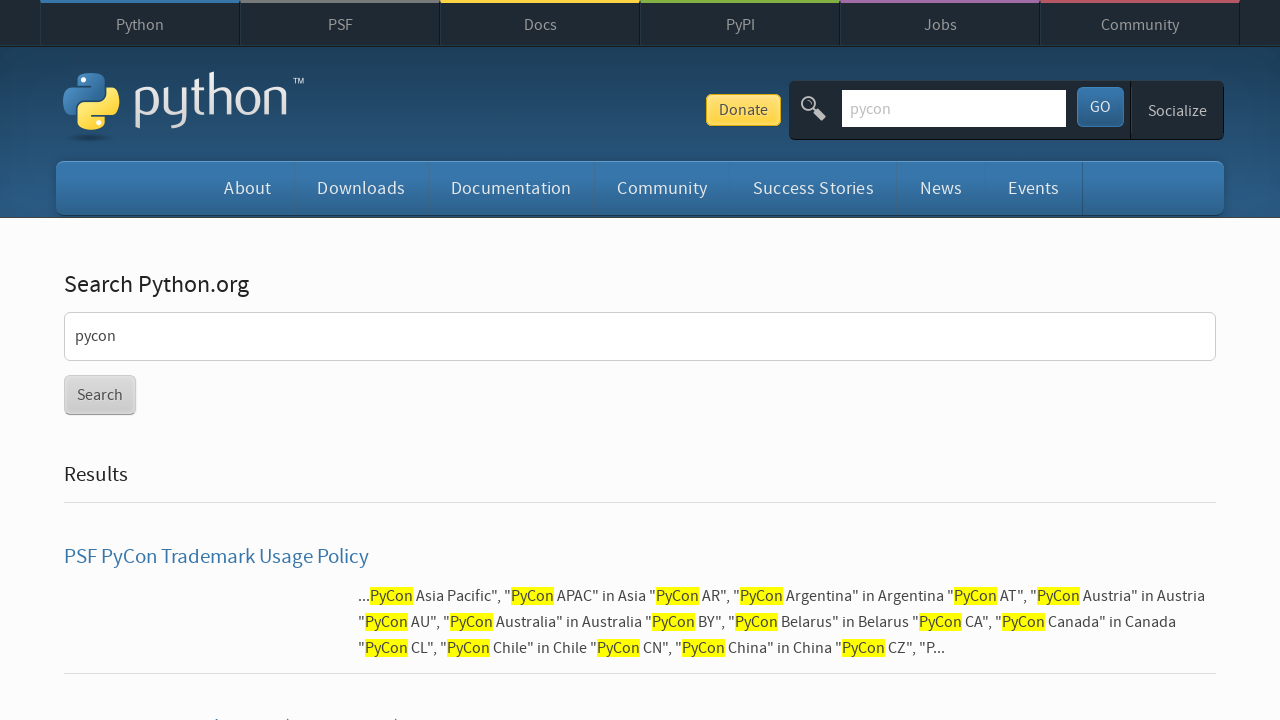

Verified search results are present (no 'No results found' message)
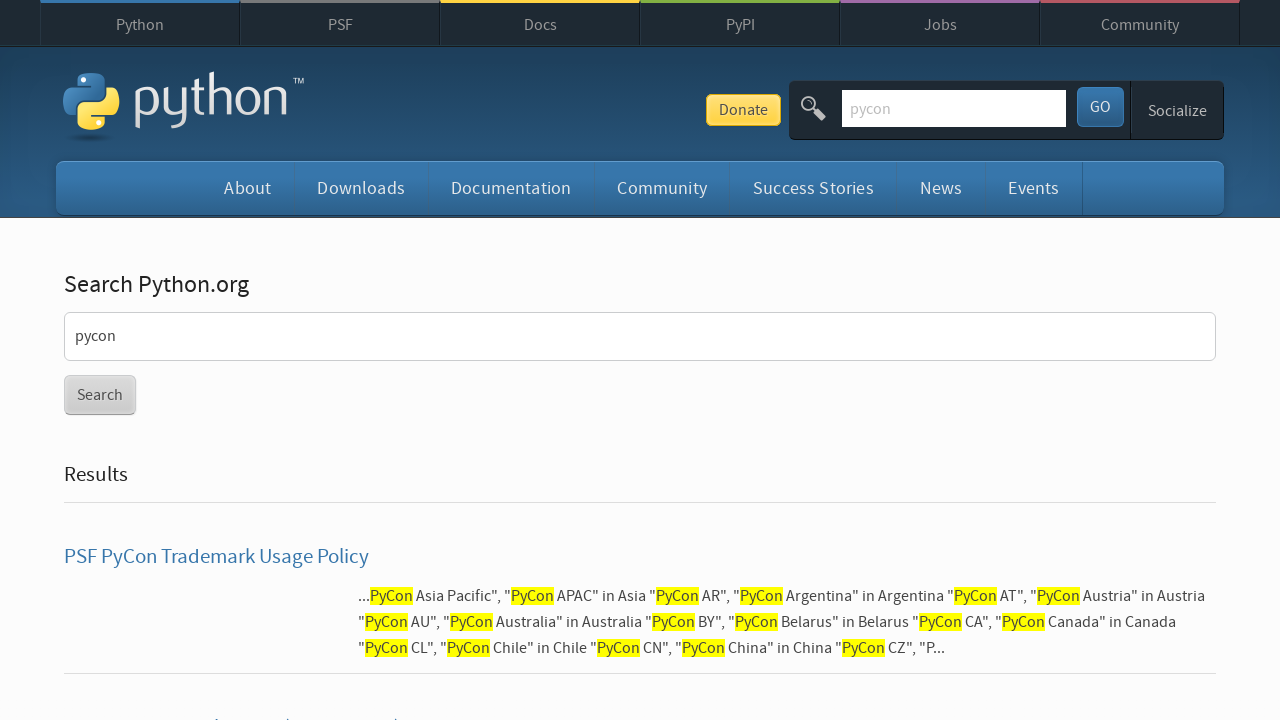

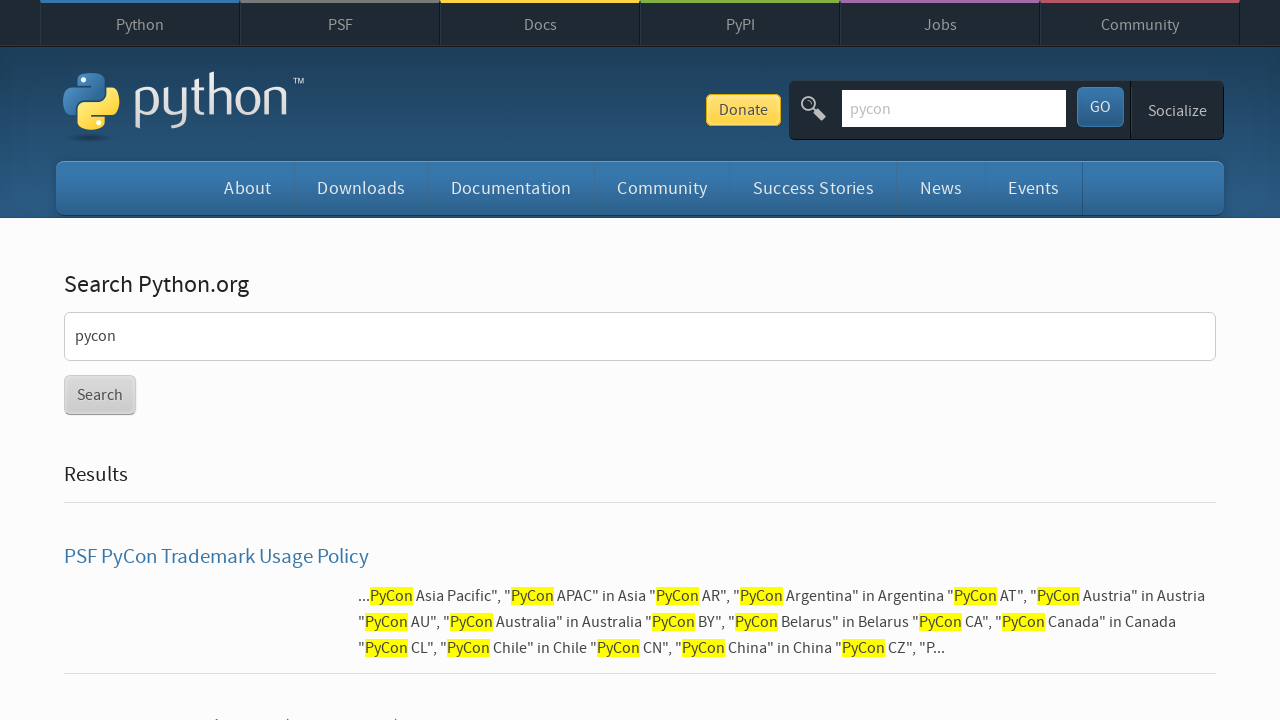